Tests hover functionality on the first user profile by hovering over the avatar and clicking the revealed link

Starting URL: http://the-internet.herokuapp.com/hovers

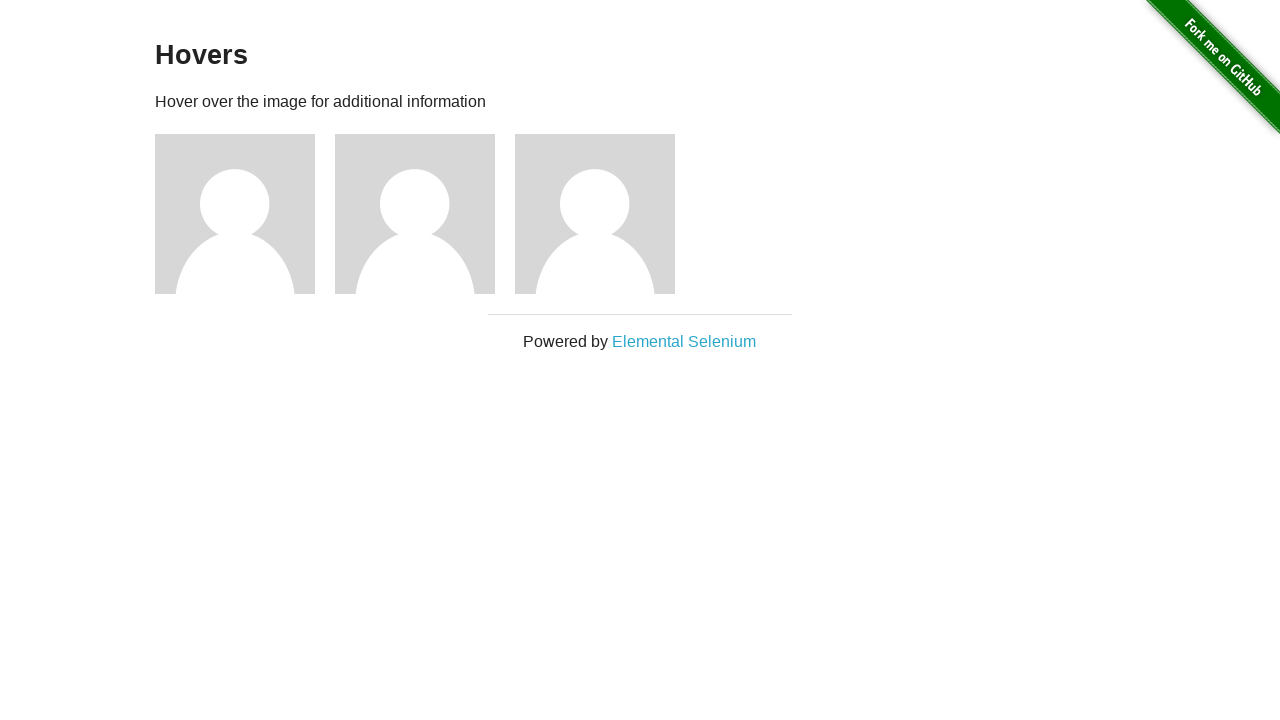

Hovered over the first user profile avatar at (245, 214) on xpath=//*[@id='content']/div/div[1]
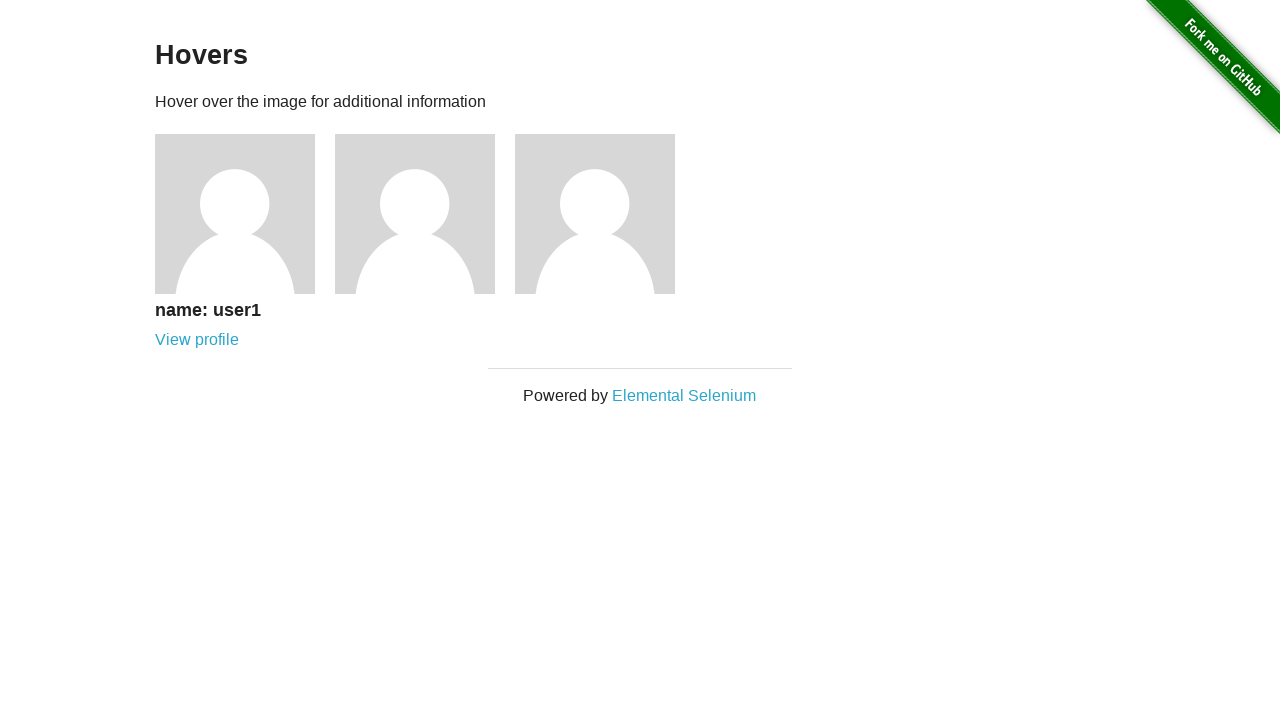

Clicked the revealed profile link at (197, 340) on xpath=//*[@id='content']/div/div[1]/div/a
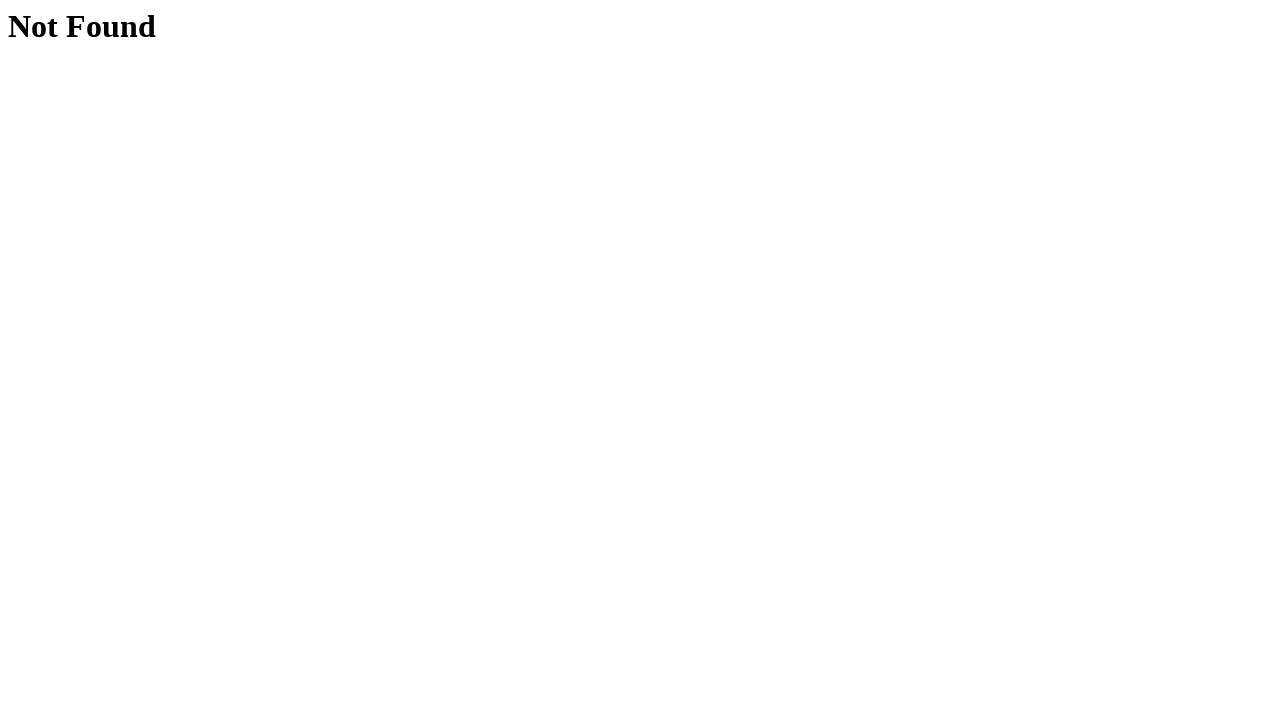

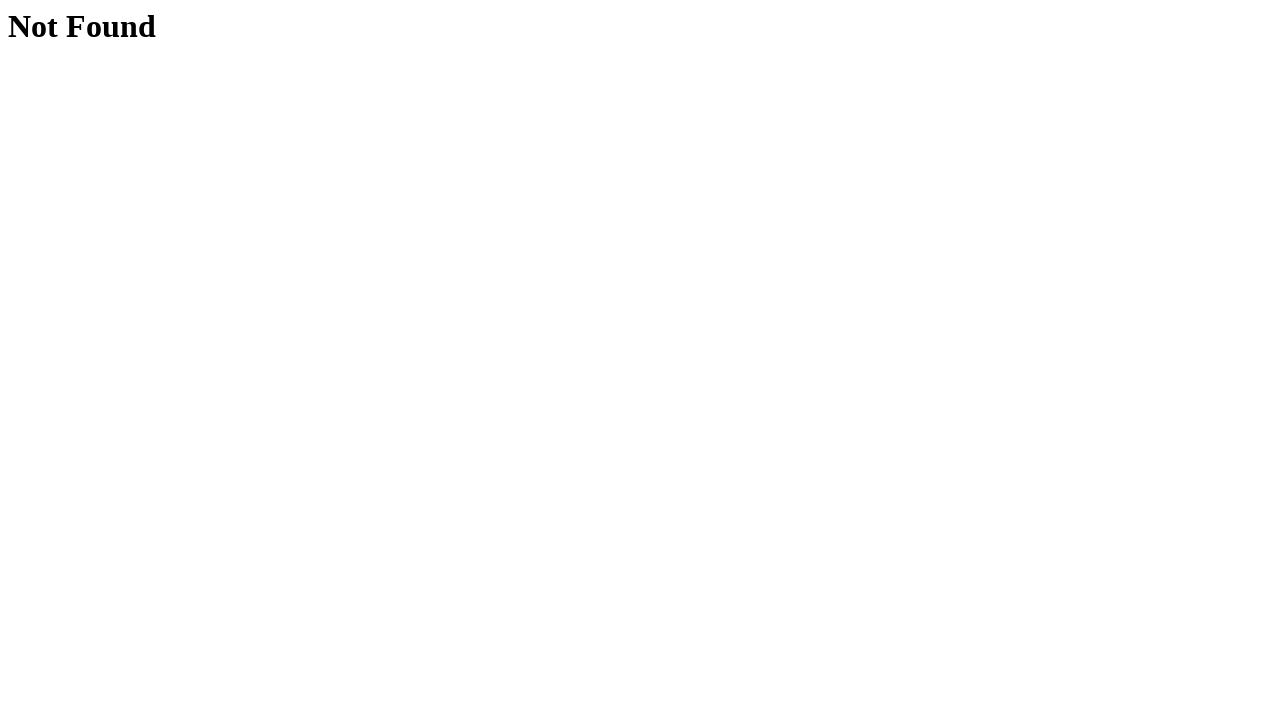